Tests Swiggy location search by entering a location

Starting URL: https://www.swiggy.com/

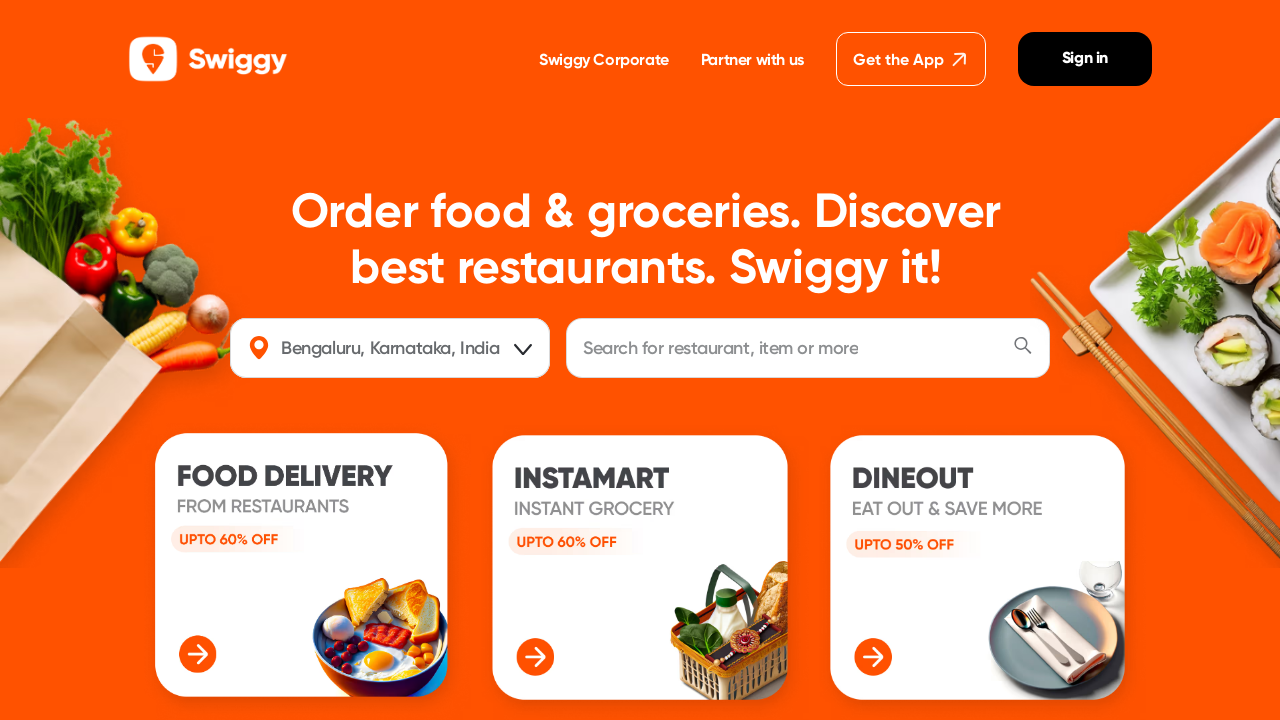

Entered location 'thiruvanmiyur' in location field on #location
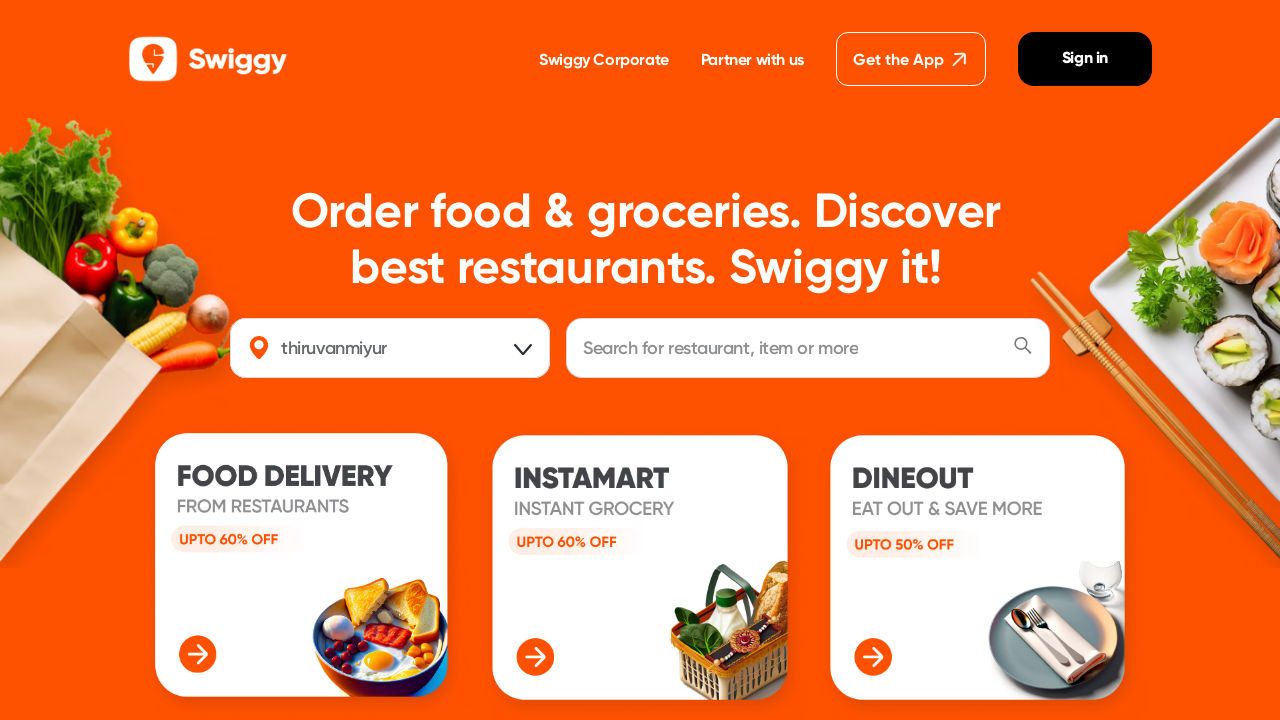

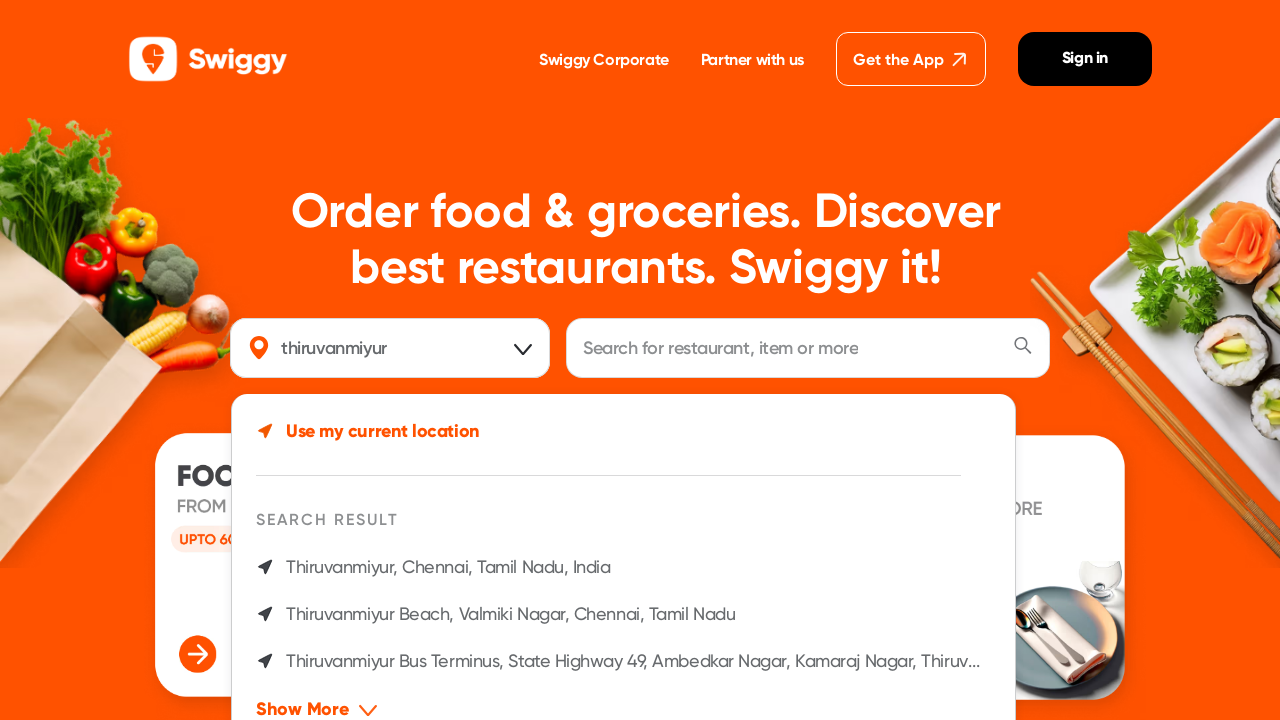